Tests drag-and-drop functionality on jQuery UI's droppable demo page by switching to an iframe, dragging an element to a target, and verifying the drop was successful by checking the target text changes to "Dropped!"

Starting URL: https://jqueryui.com/droppable/

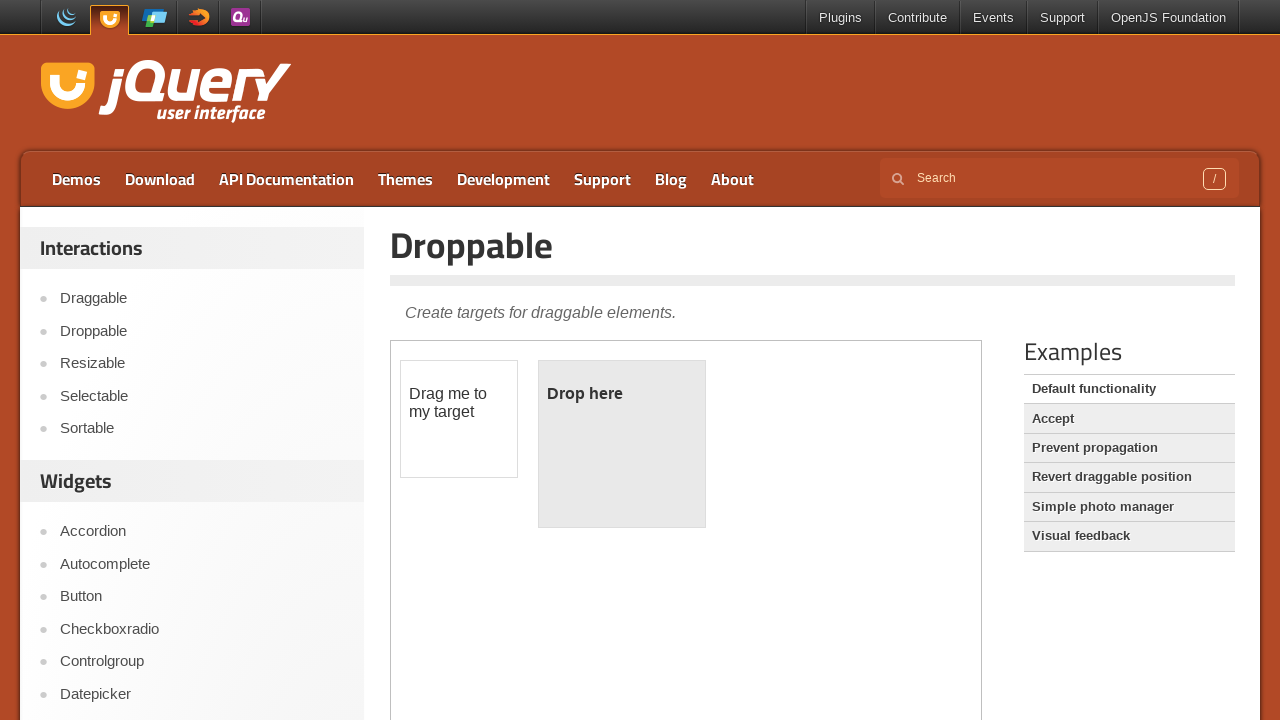

Featured category elements loaded
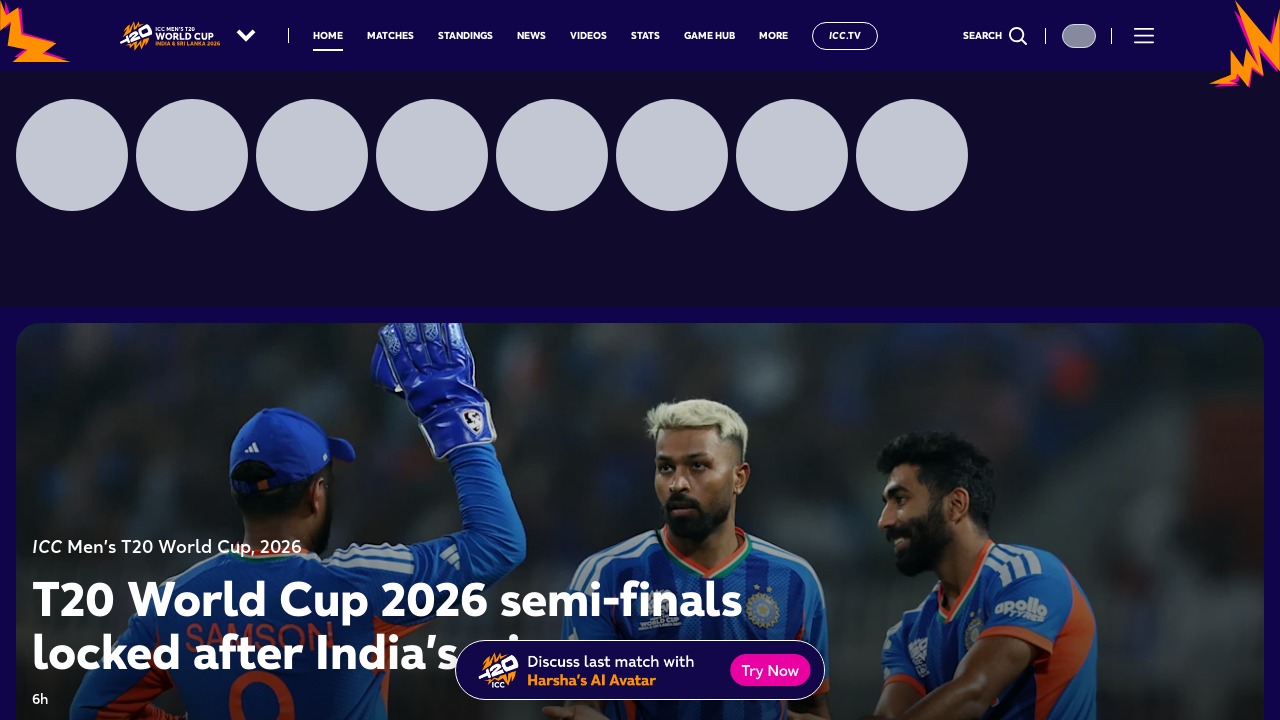

Retrieved all featured category elements
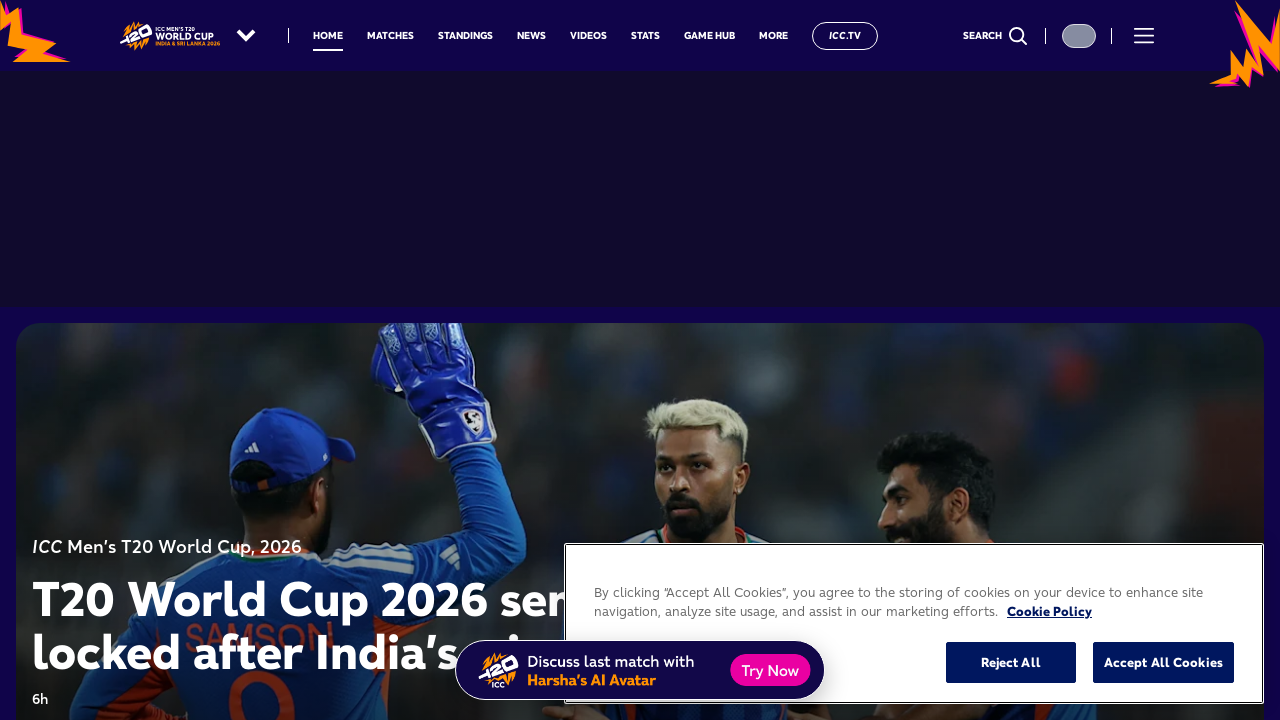

Verified that 18 featured categories are displayed on homepage
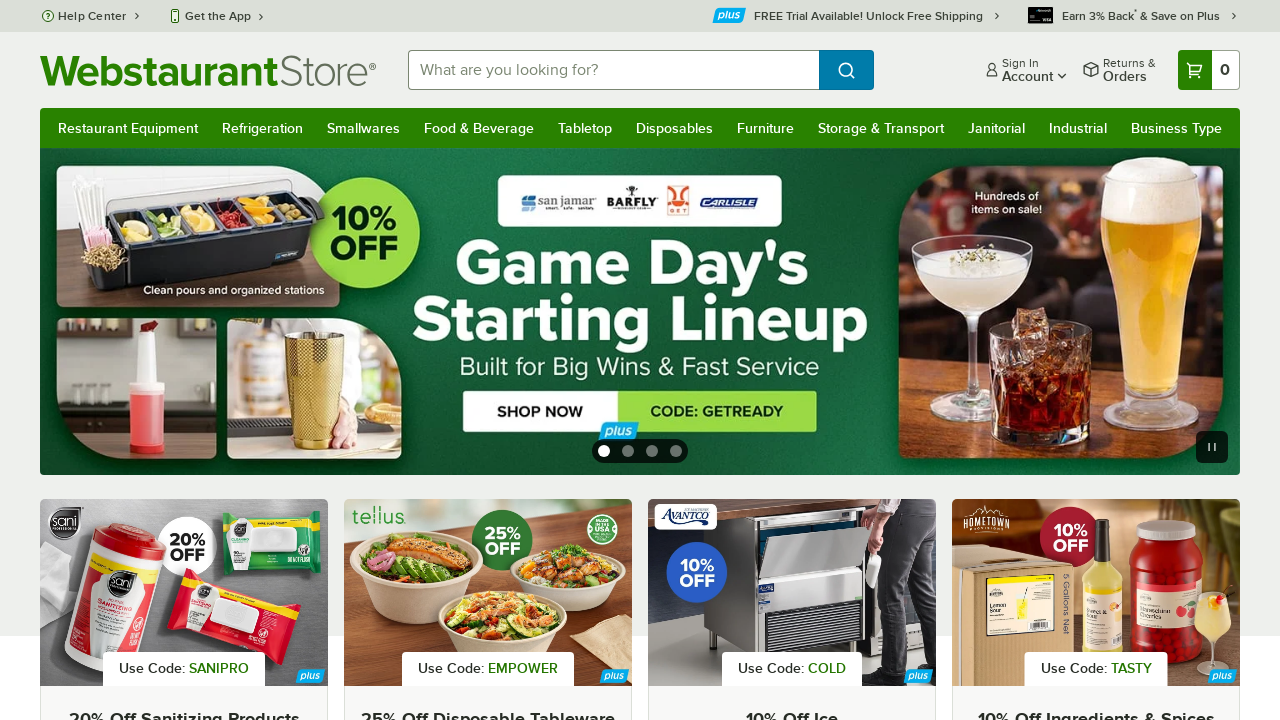

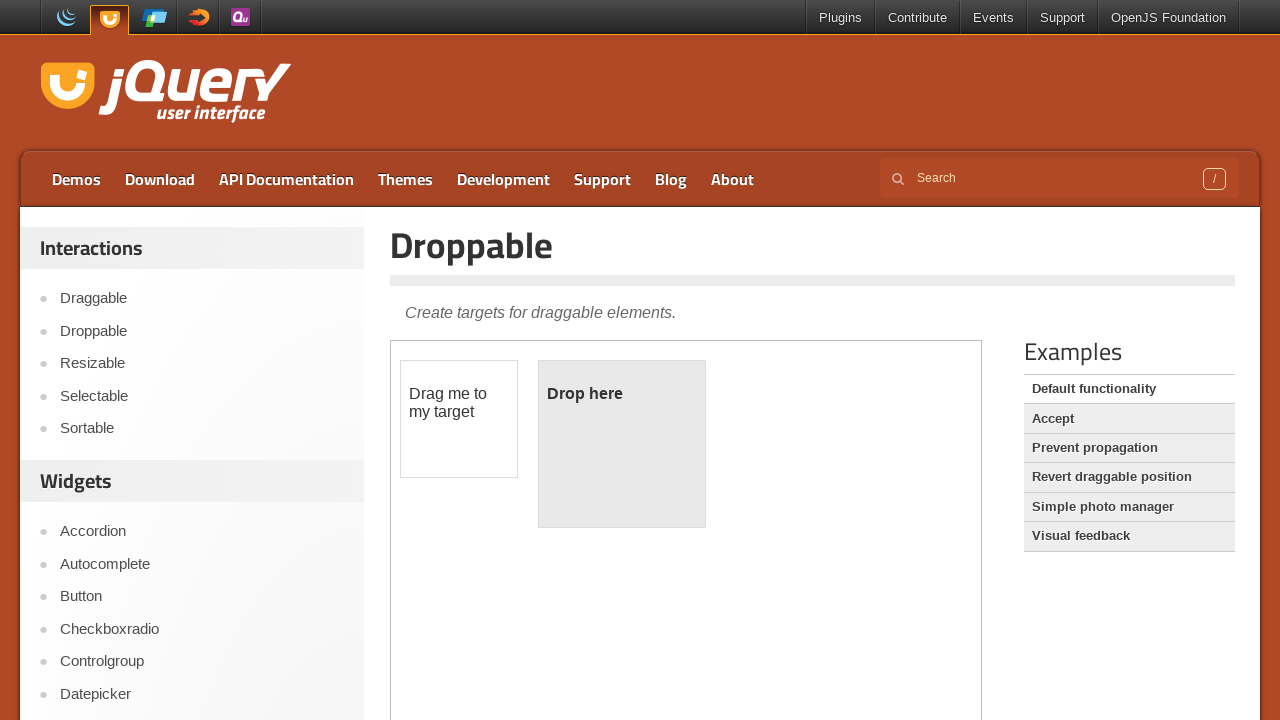